Tests staying on the current page by clicking a button, dismissing the JavaScript alert, and verifying the confirmation text appears on the page.

Starting URL: https://acctabootcamp.github.io/site/examples/alerts_popups

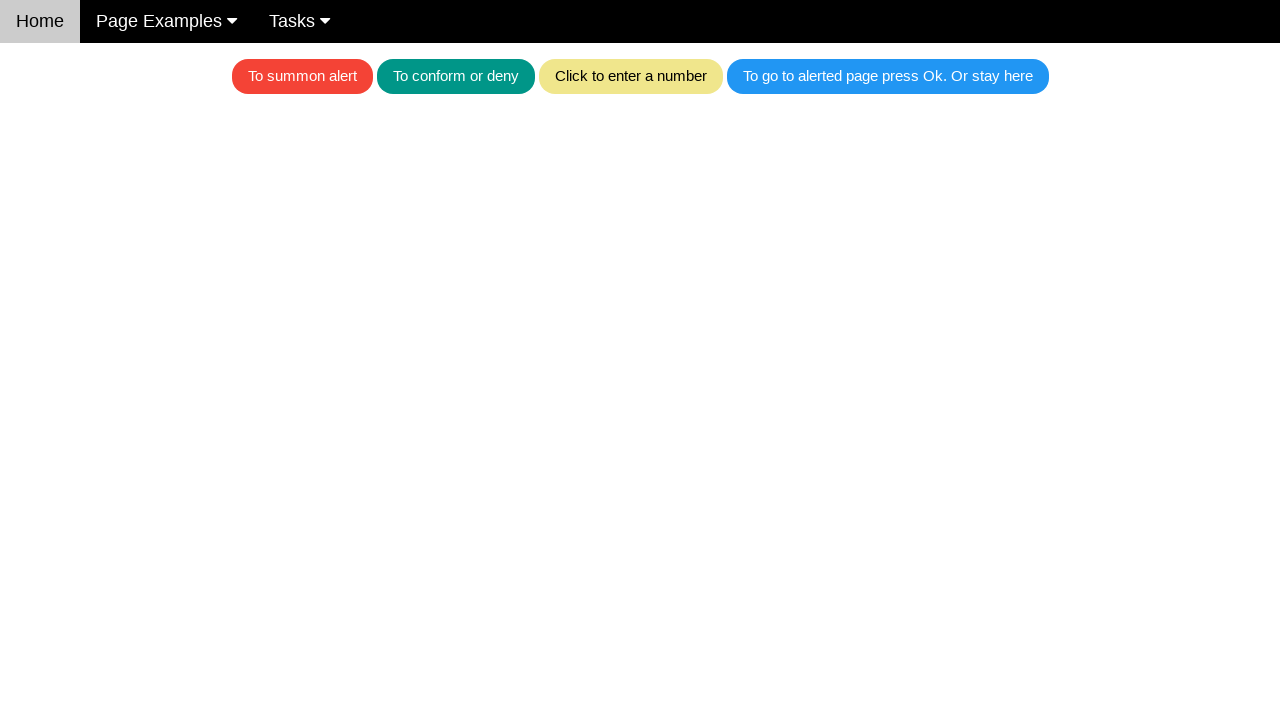

Set up dialog handler to dismiss JavaScript alerts
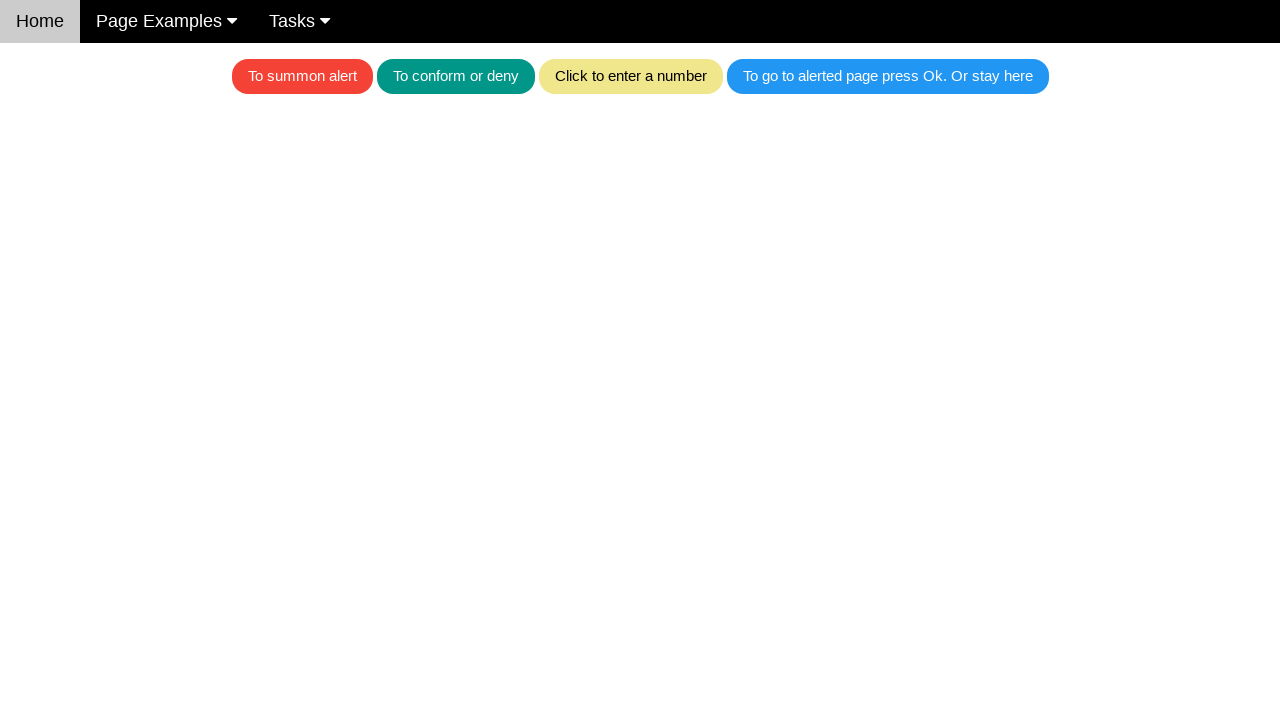

Clicked the blue button to trigger the JavaScript alert at (888, 76) on .w3-blue
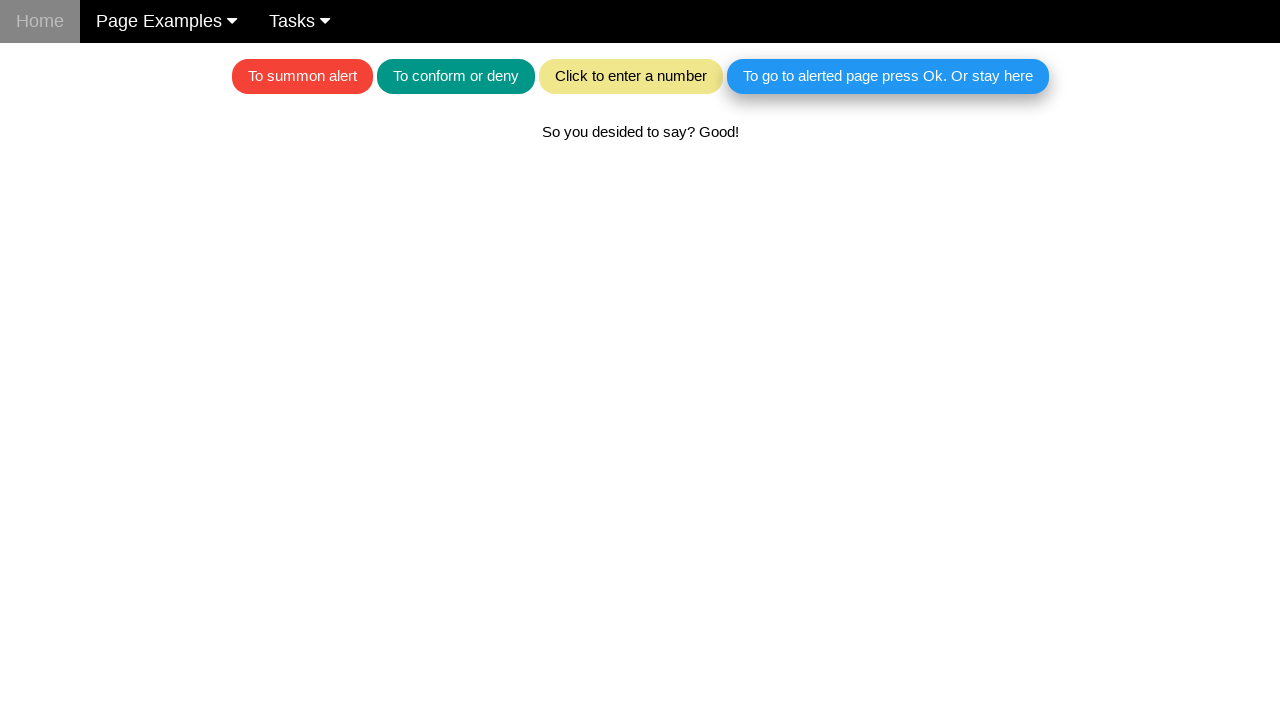

Waited for text element to update after dismissing alert
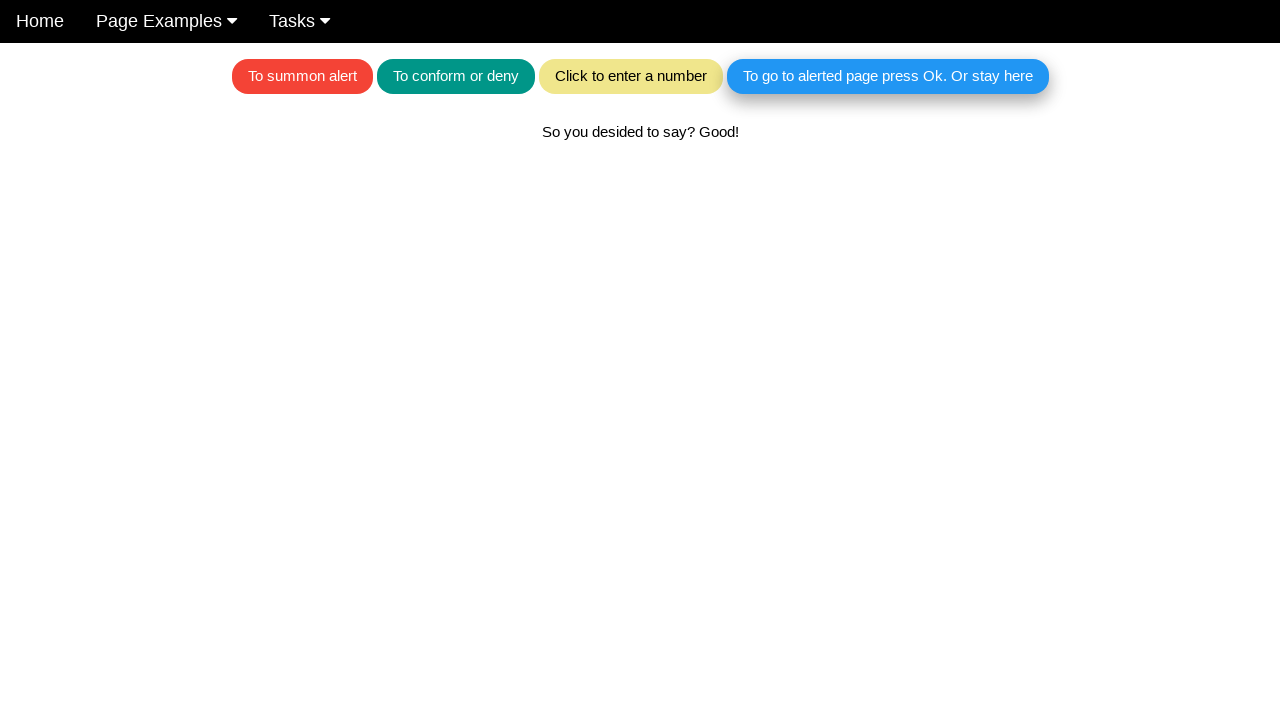

Located the text element for verification
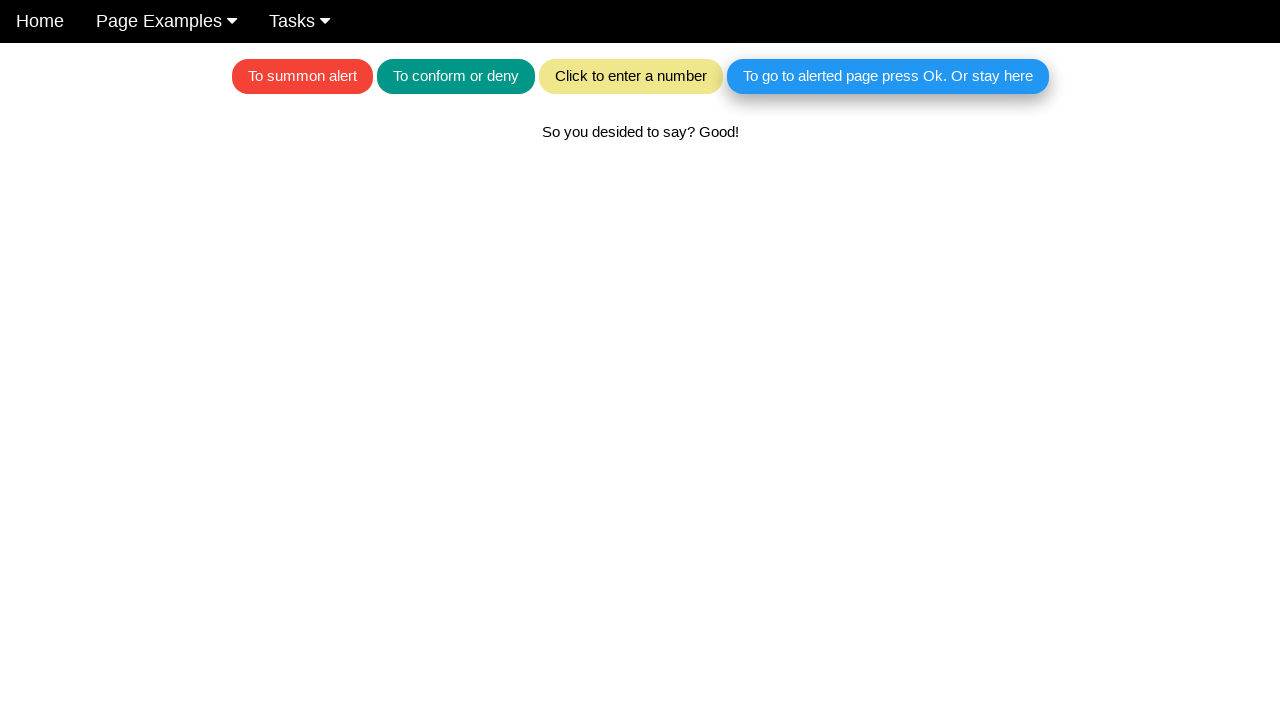

Verified confirmation text 'So you desided to say? Good!' appears on the page
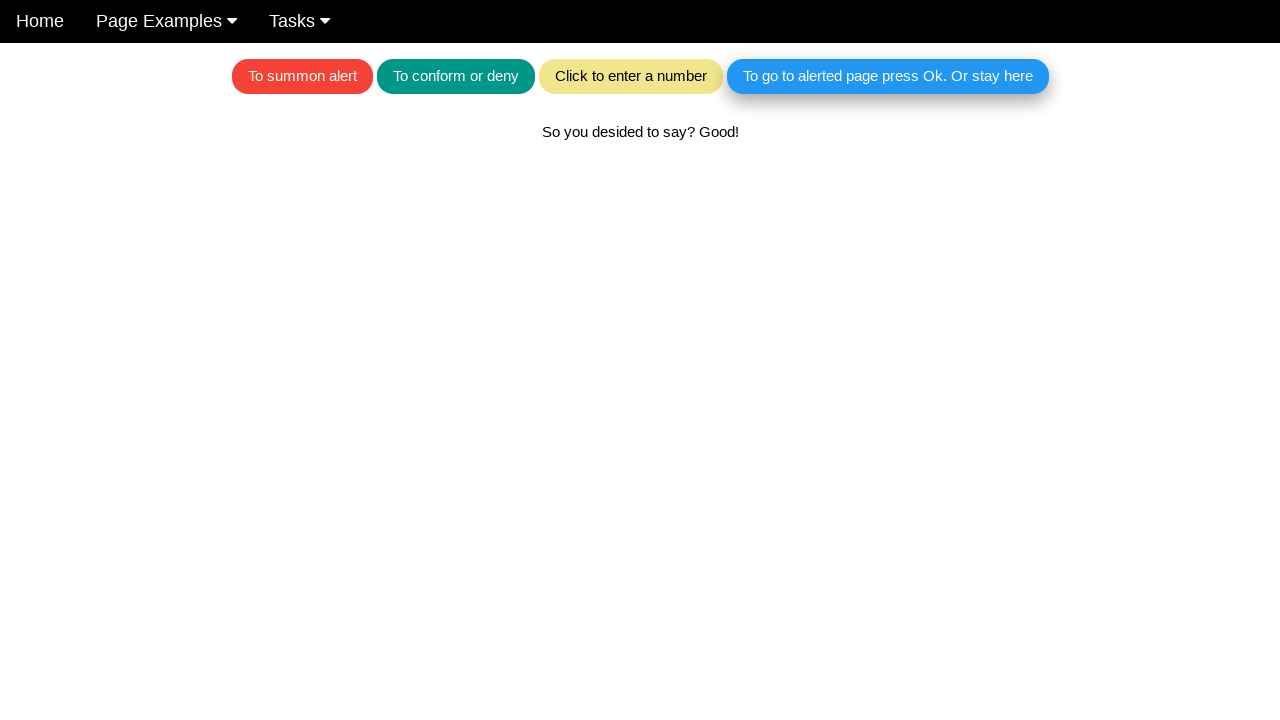

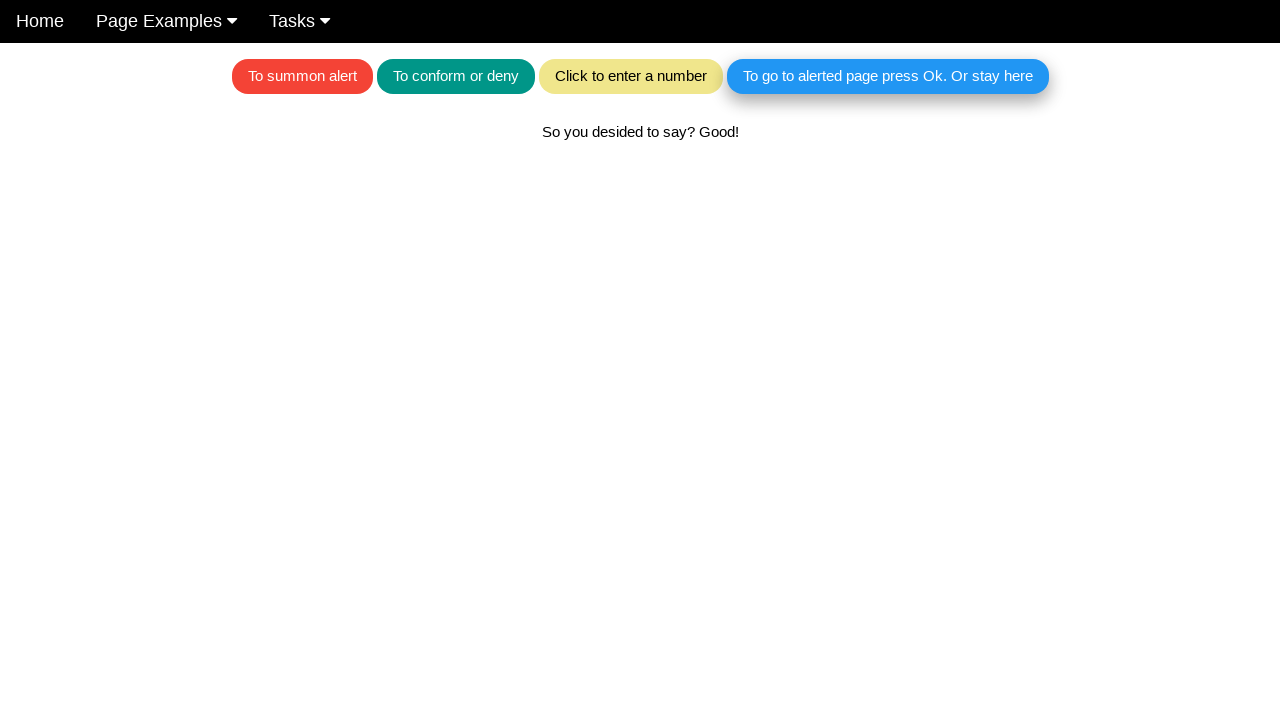